Tests multi-window handling by clicking on social media links (Twitter, LinkedIn, YouTube, Facebook) on the OrangeHRM login page and switching between the opened windows to verify navigation

Starting URL: https://opensource-demo.orangehrmlive.com/web/index.php/auth/login

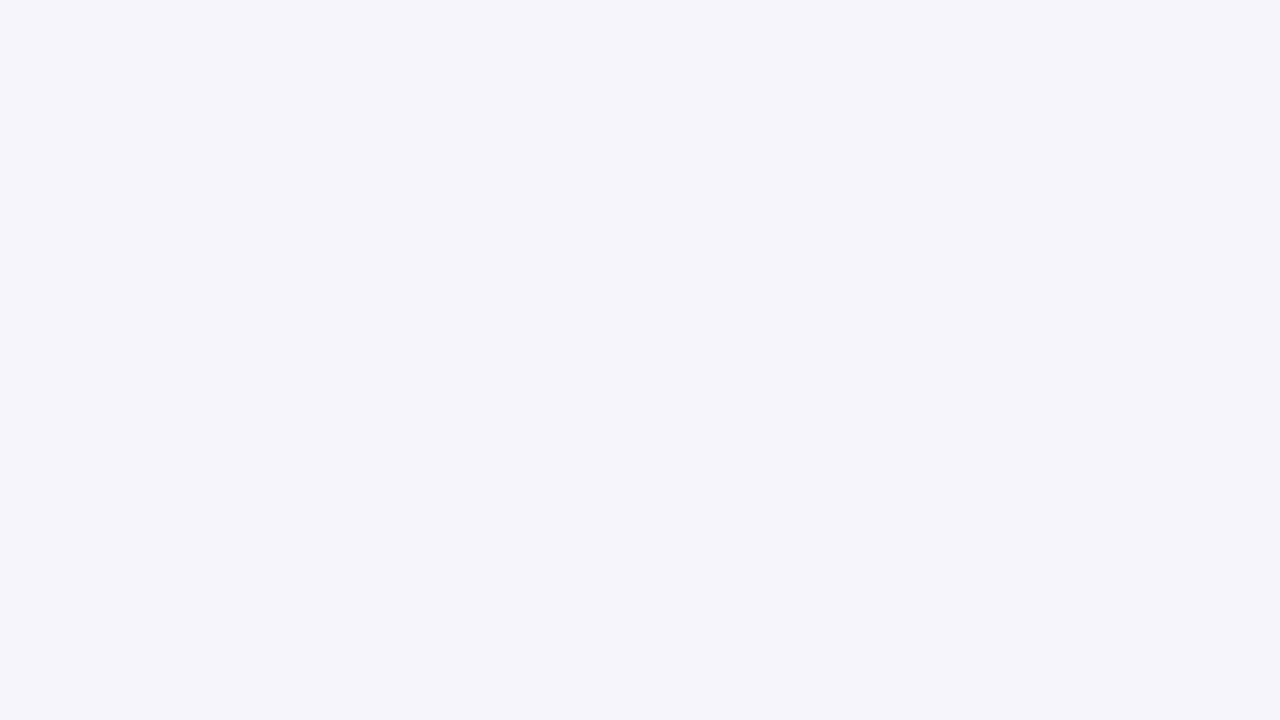

Waited for page to load completely (networkidle state)
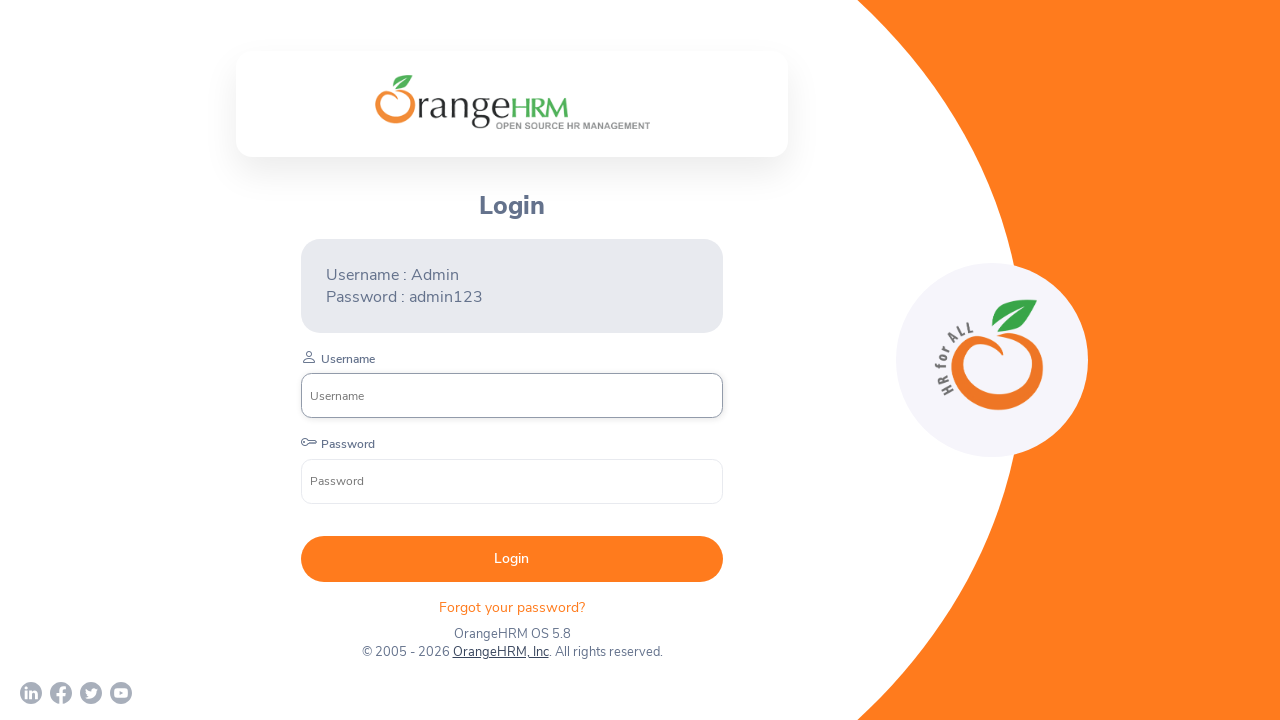

Stored main page context
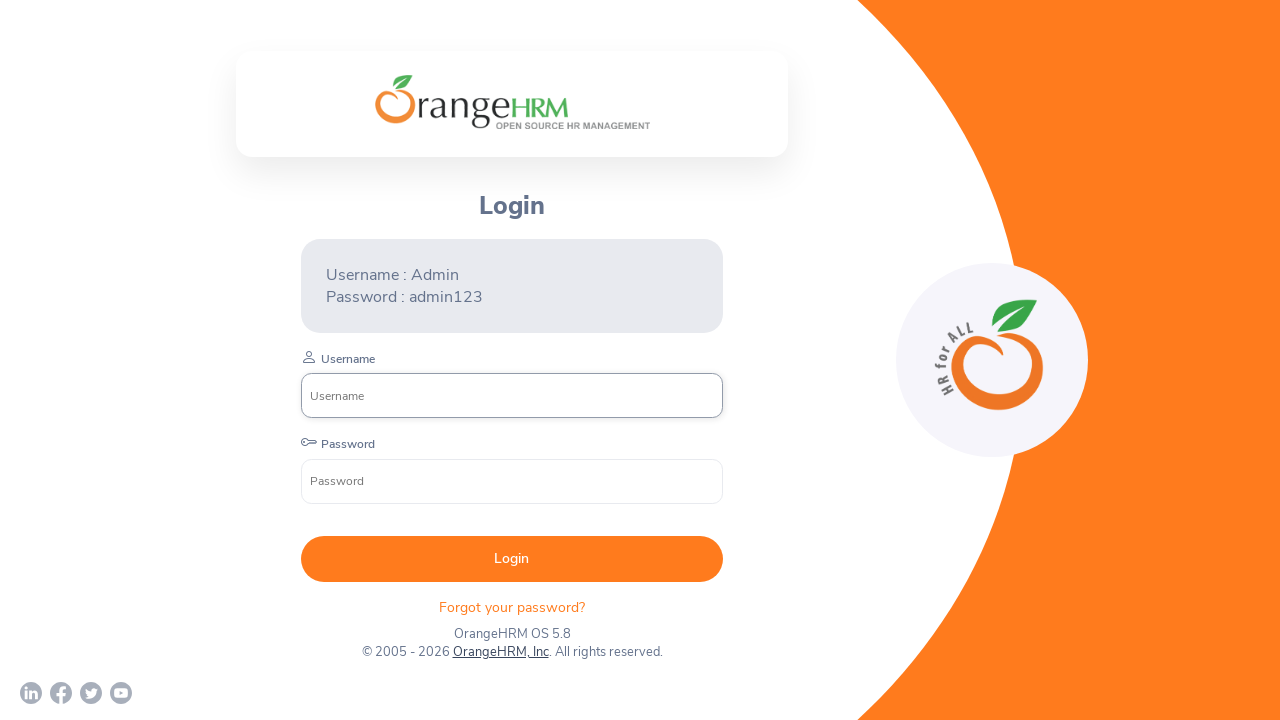

Clicked Twitter link at (91, 693) on a[href*='twitter']
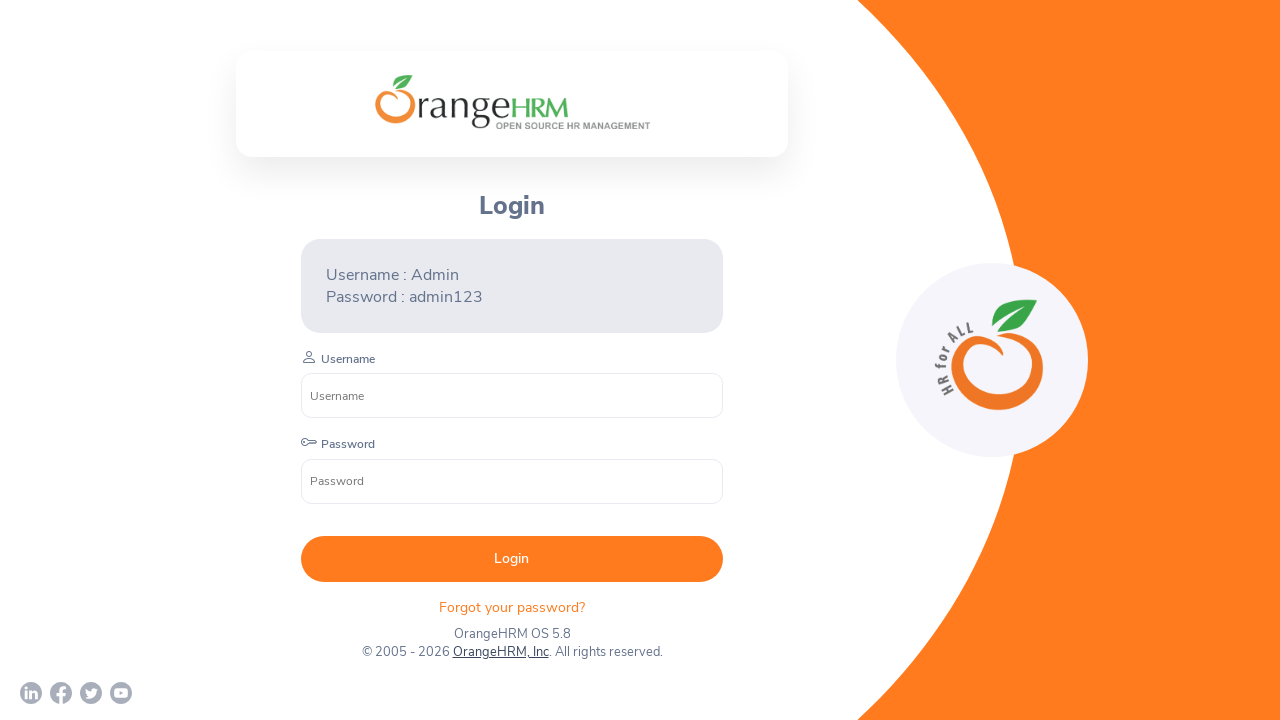

Twitter popup window opened
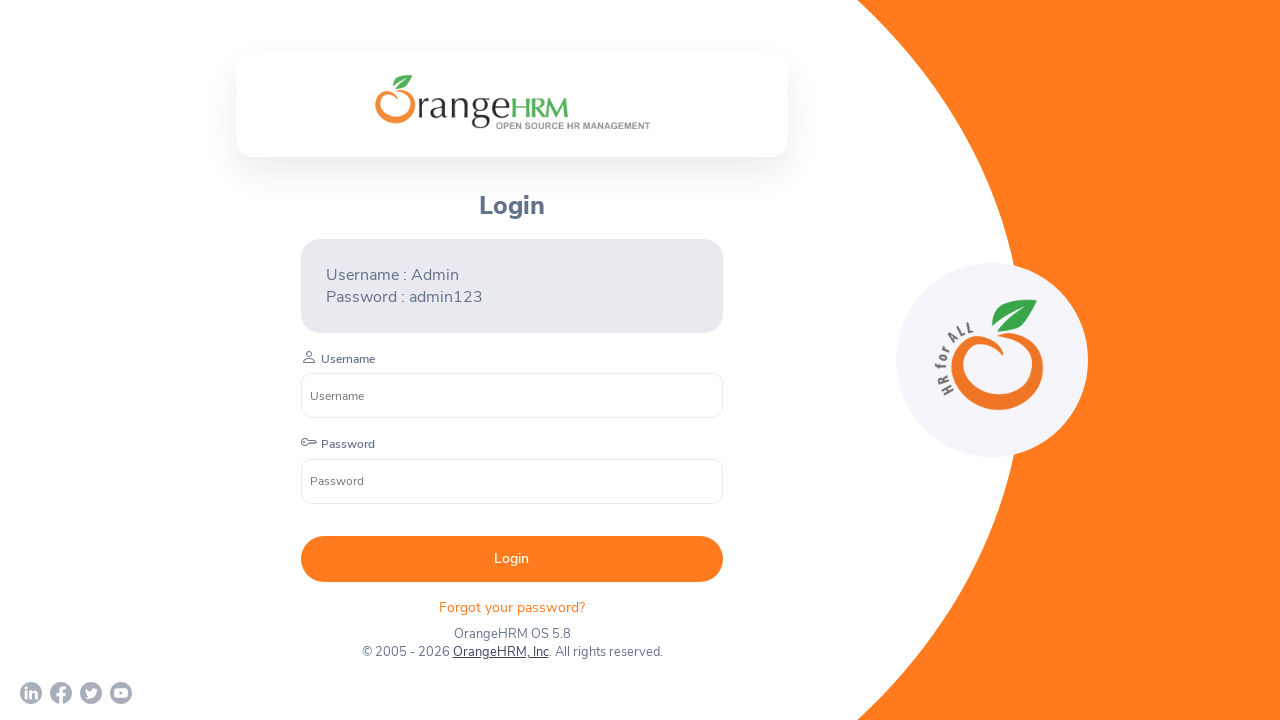

Twitter page loaded completely
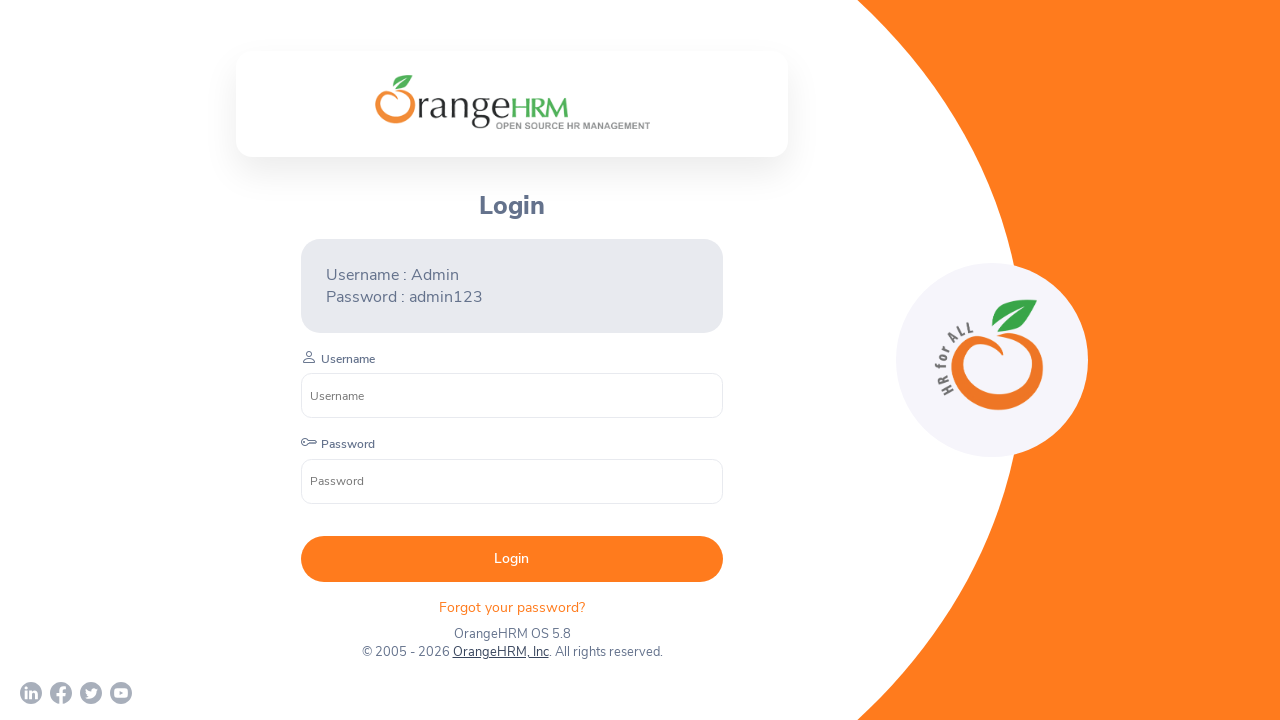

Verified Twitter page - Title: , URL: chrome-error://chromewebdata/
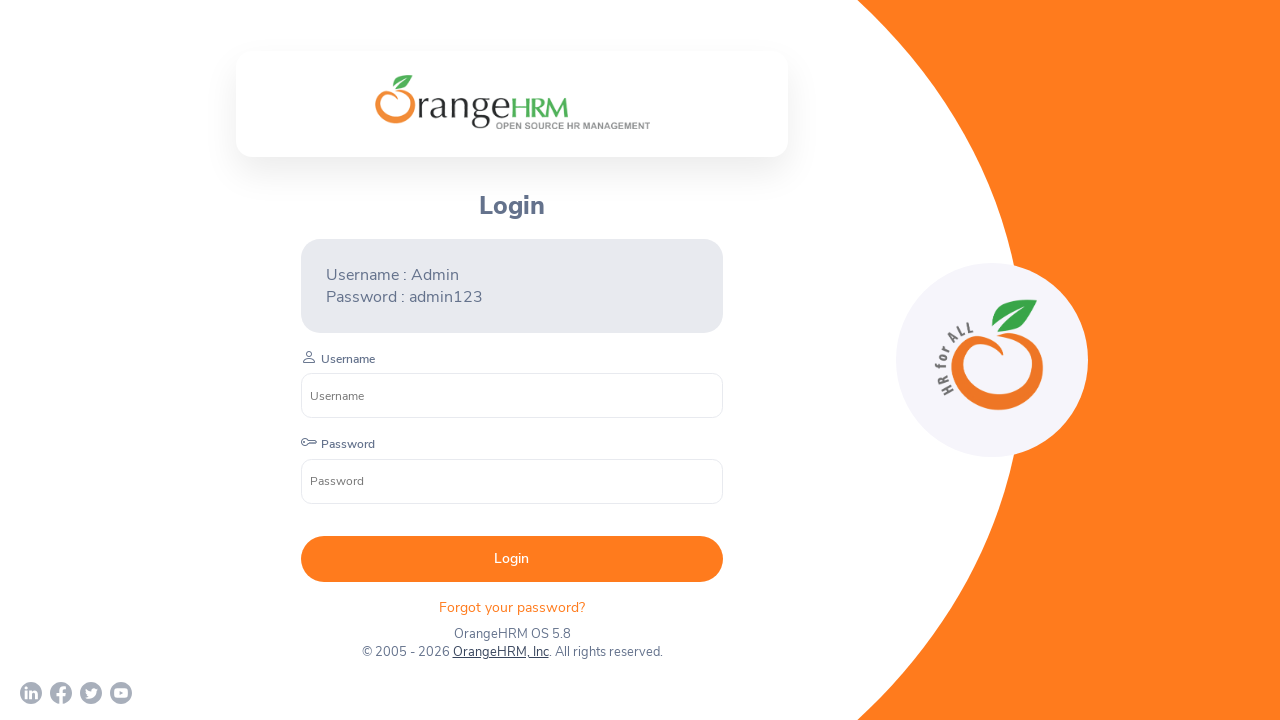

Closed Twitter popup window
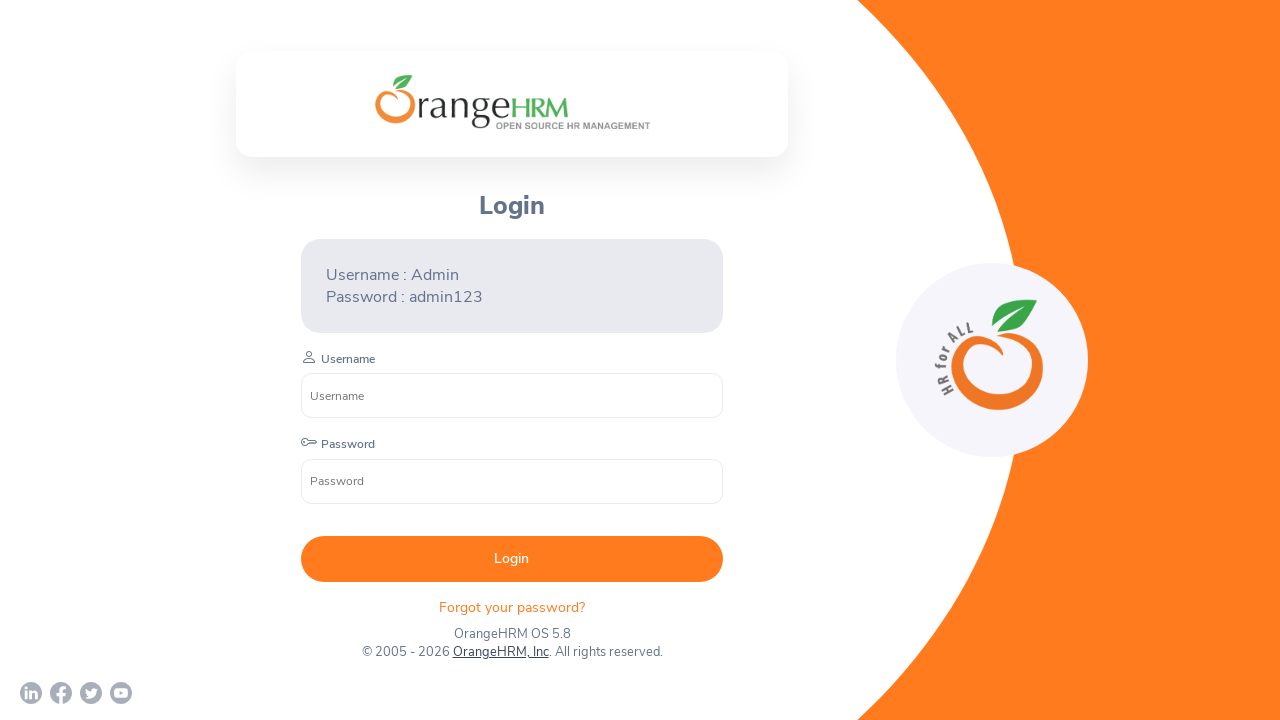

Clicked LinkedIn link at (31, 693) on a[href*='linkedin']
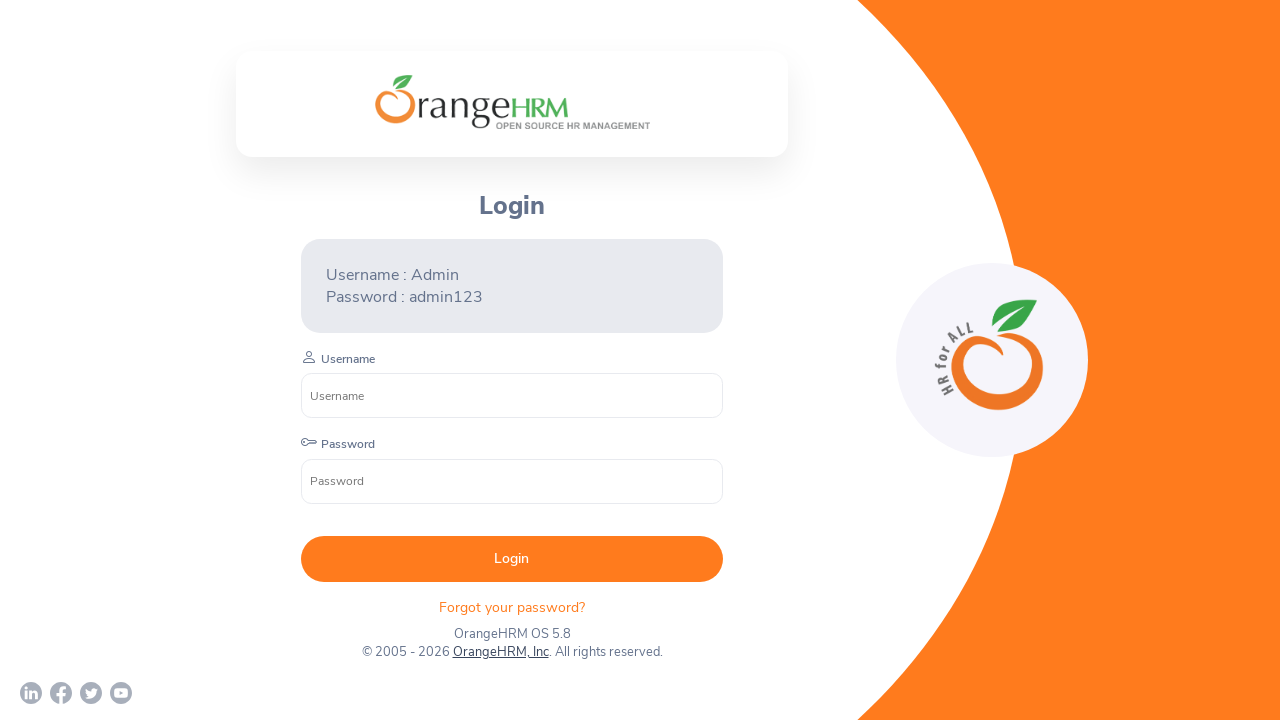

LinkedIn popup window opened
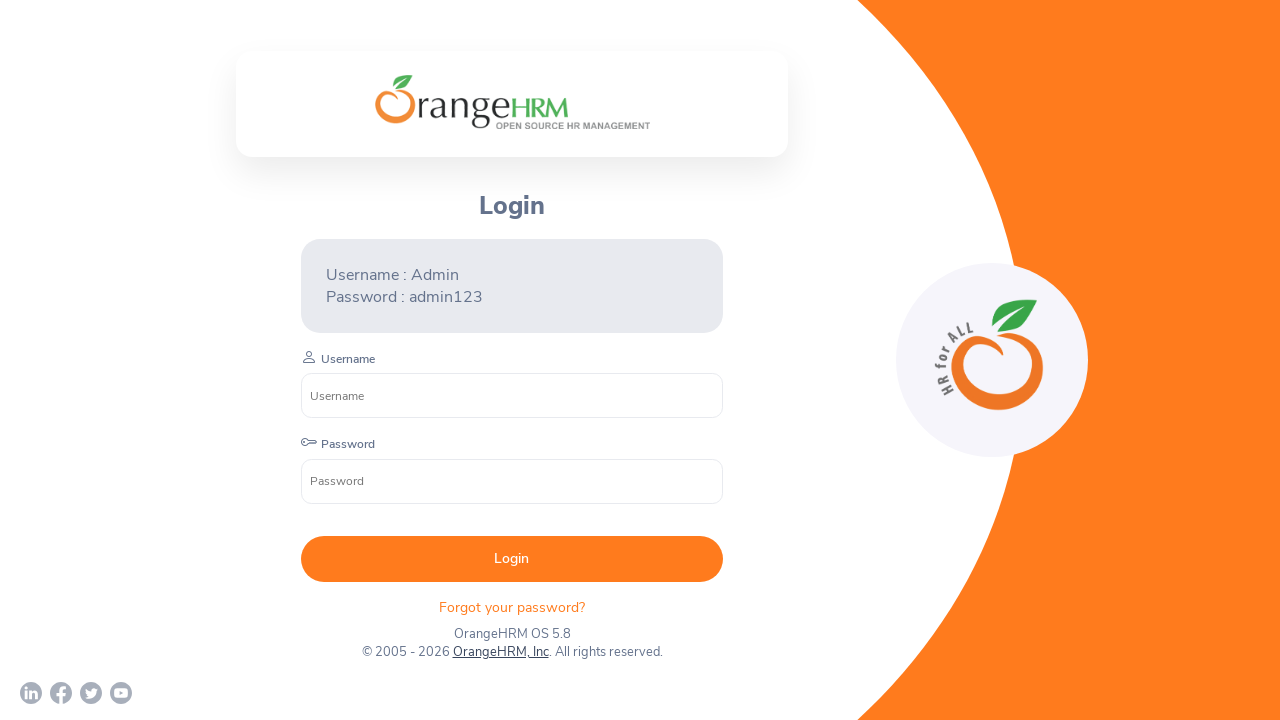

LinkedIn page loaded completely
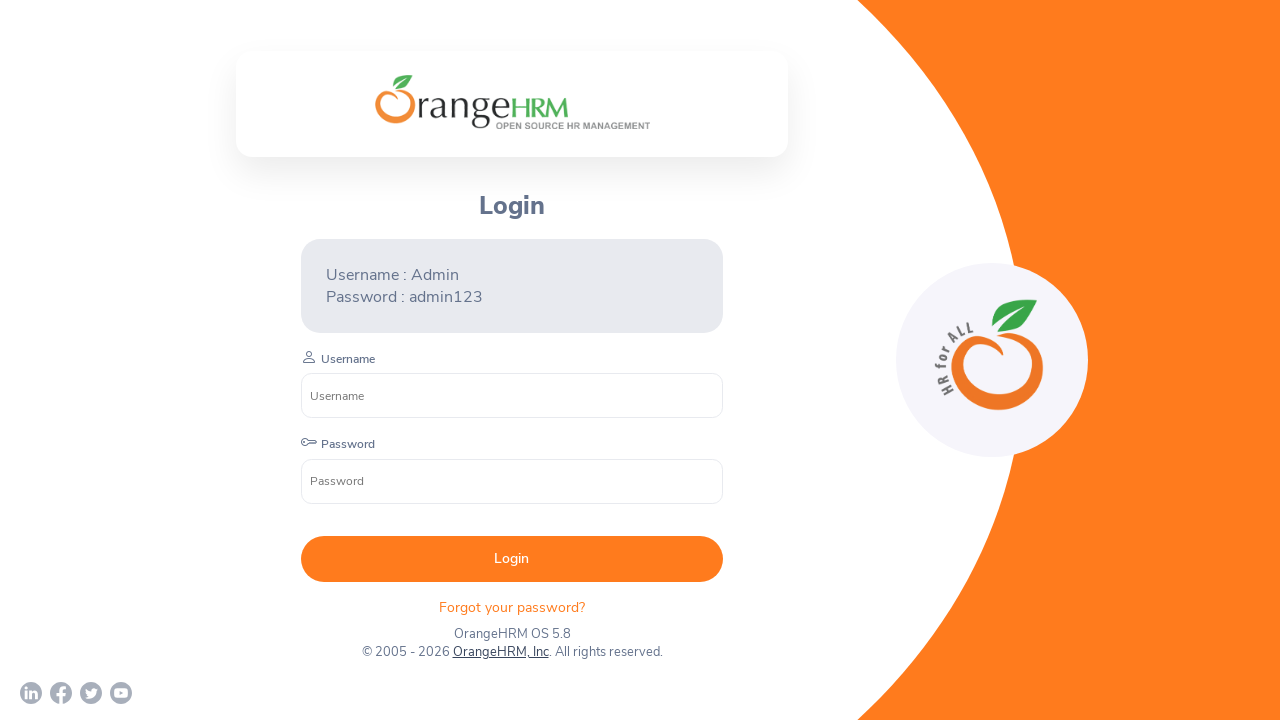

Verified LinkedIn page - Title: , URL: chrome-error://chromewebdata/
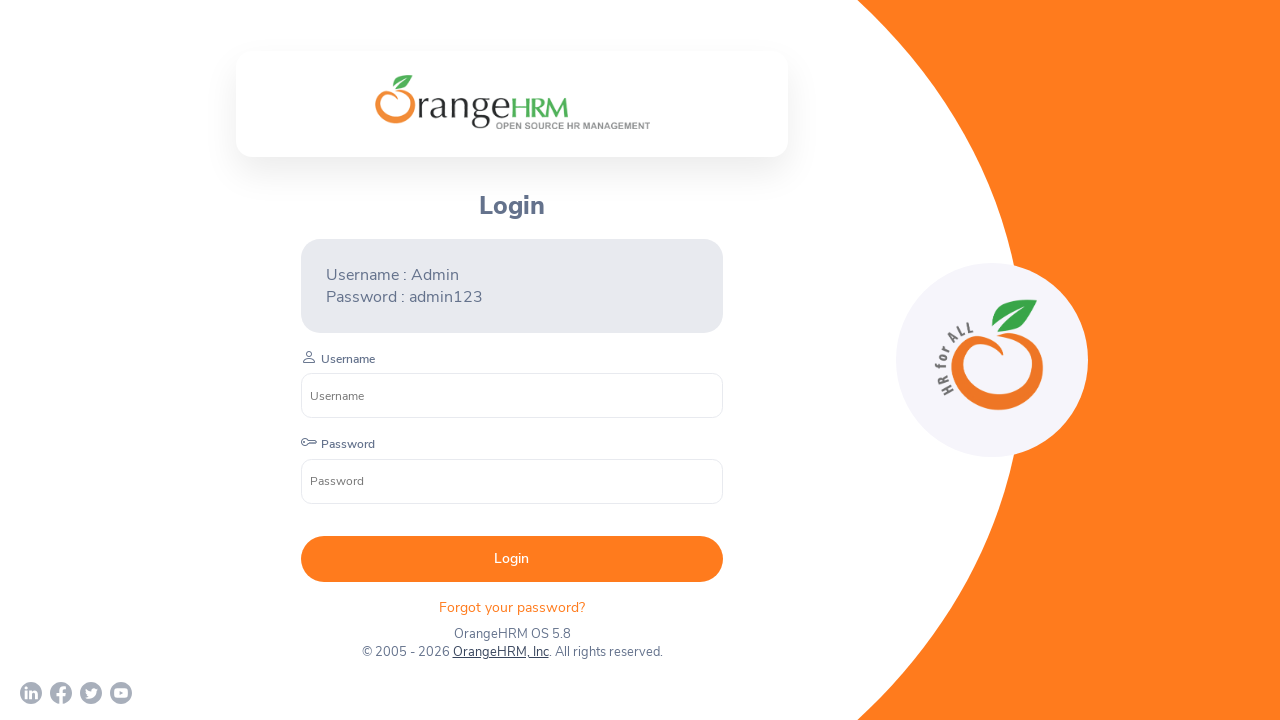

Closed LinkedIn popup window
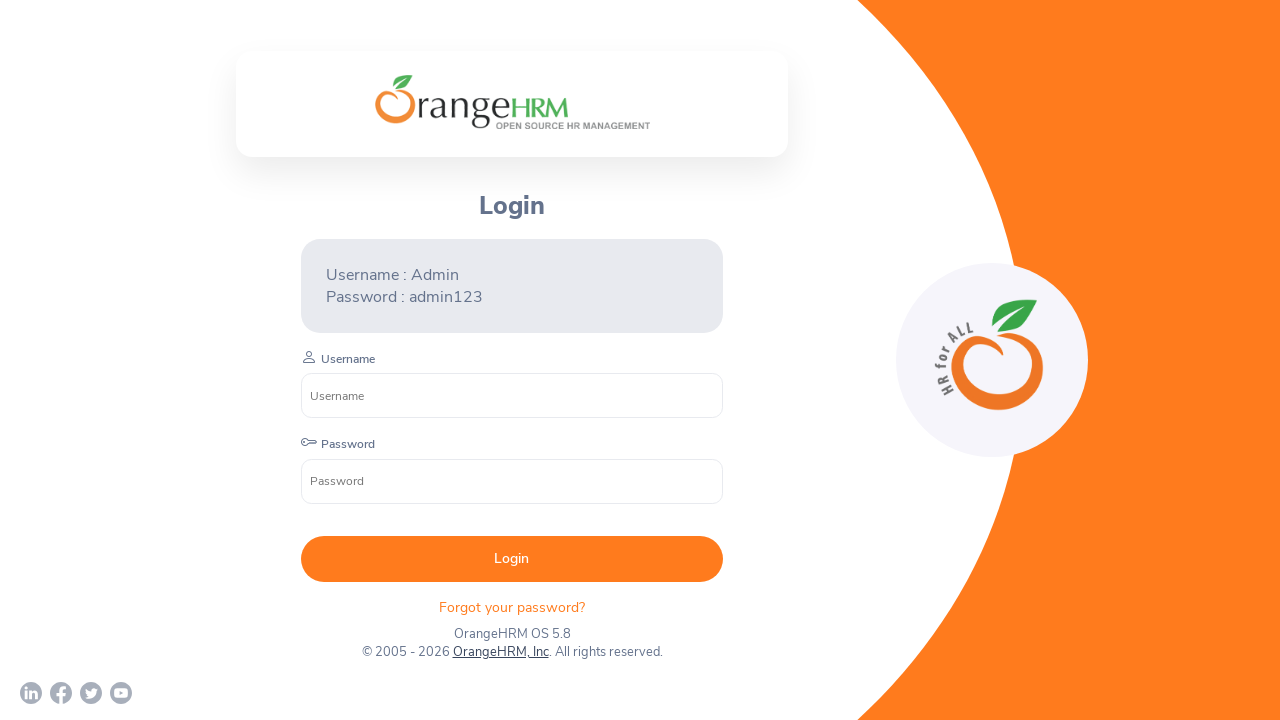

Clicked YouTube link at (121, 693) on a[href*='youtube']
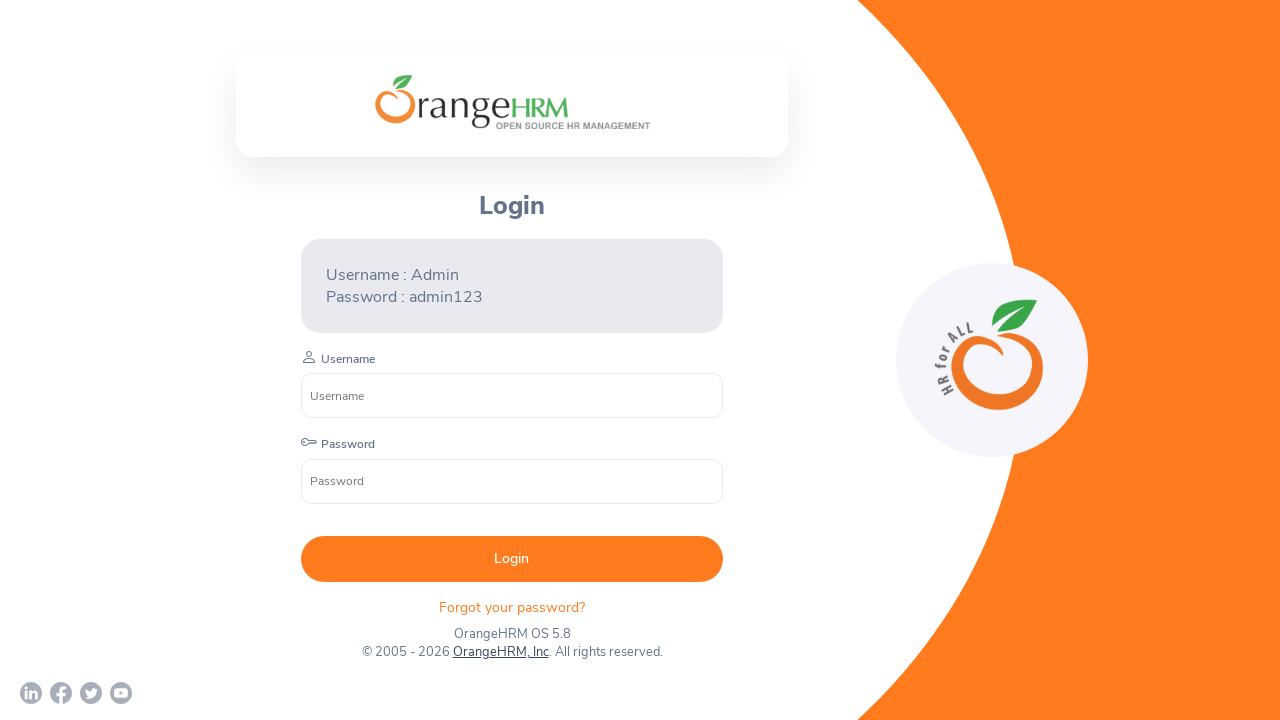

YouTube popup window opened
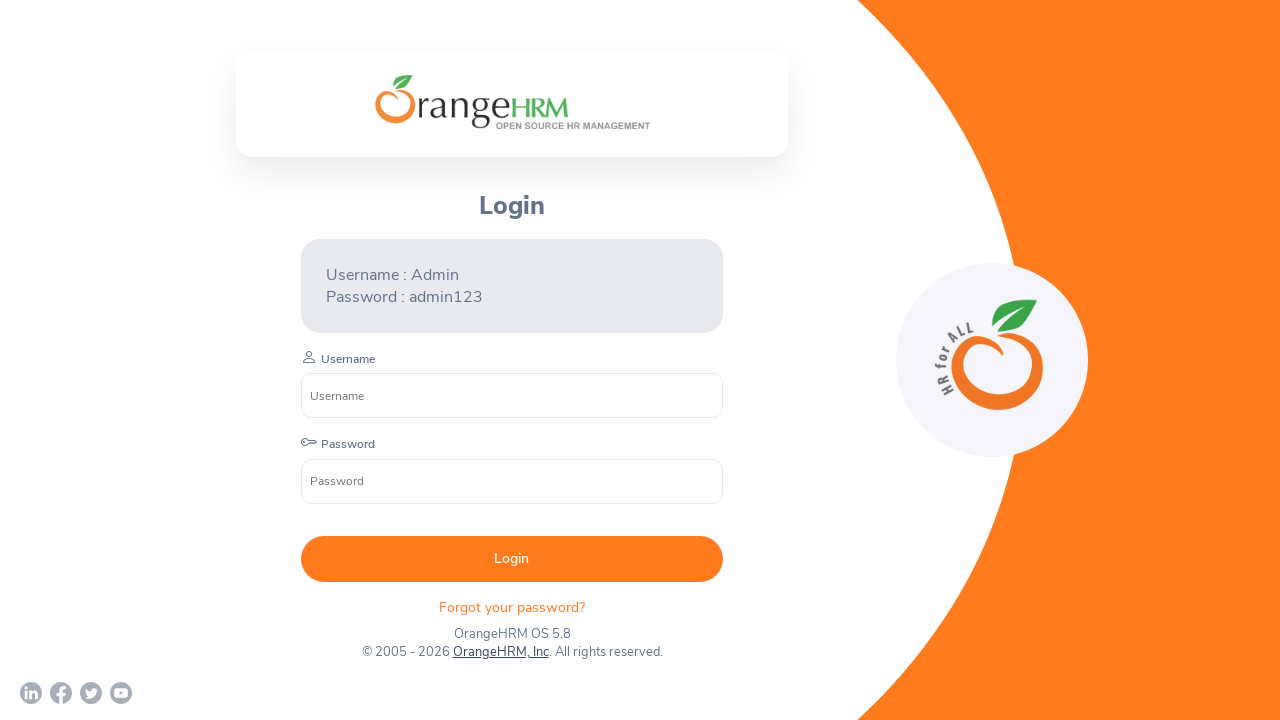

YouTube page loaded completely
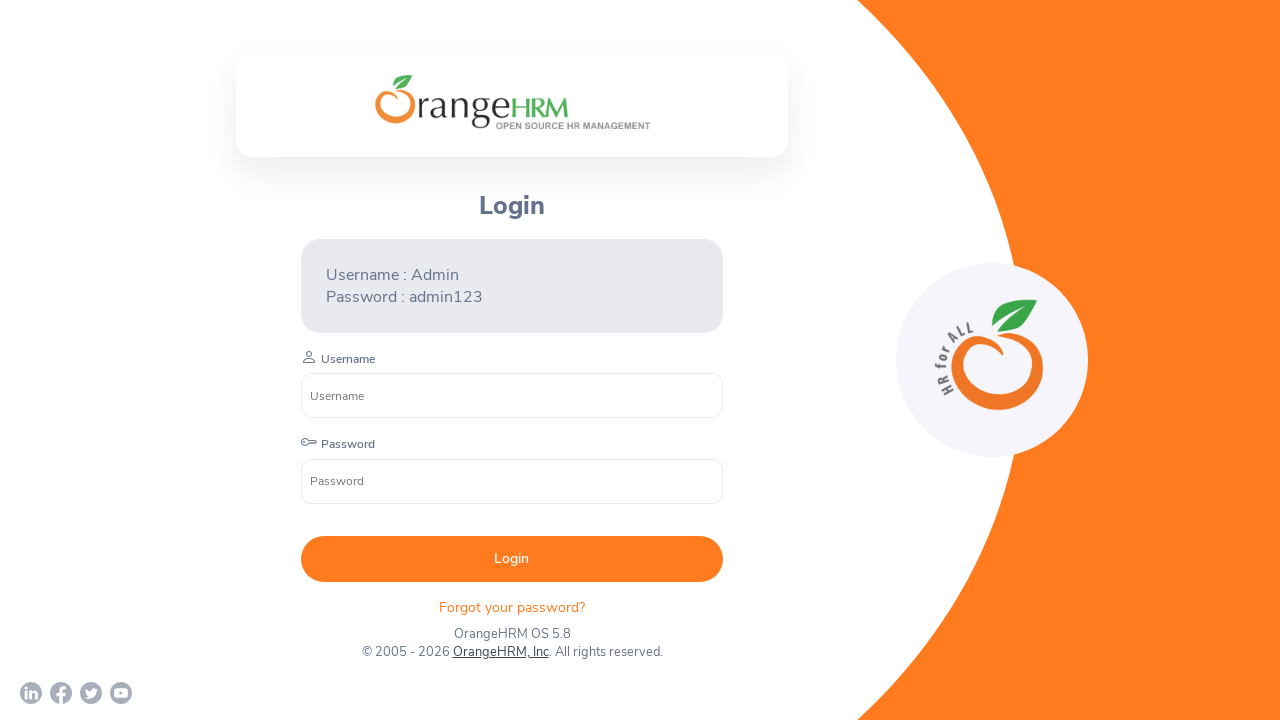

Verified YouTube page - Title: OrangeHRM Inc - YouTube, URL: https://www.youtube.com/c/OrangeHRMInc
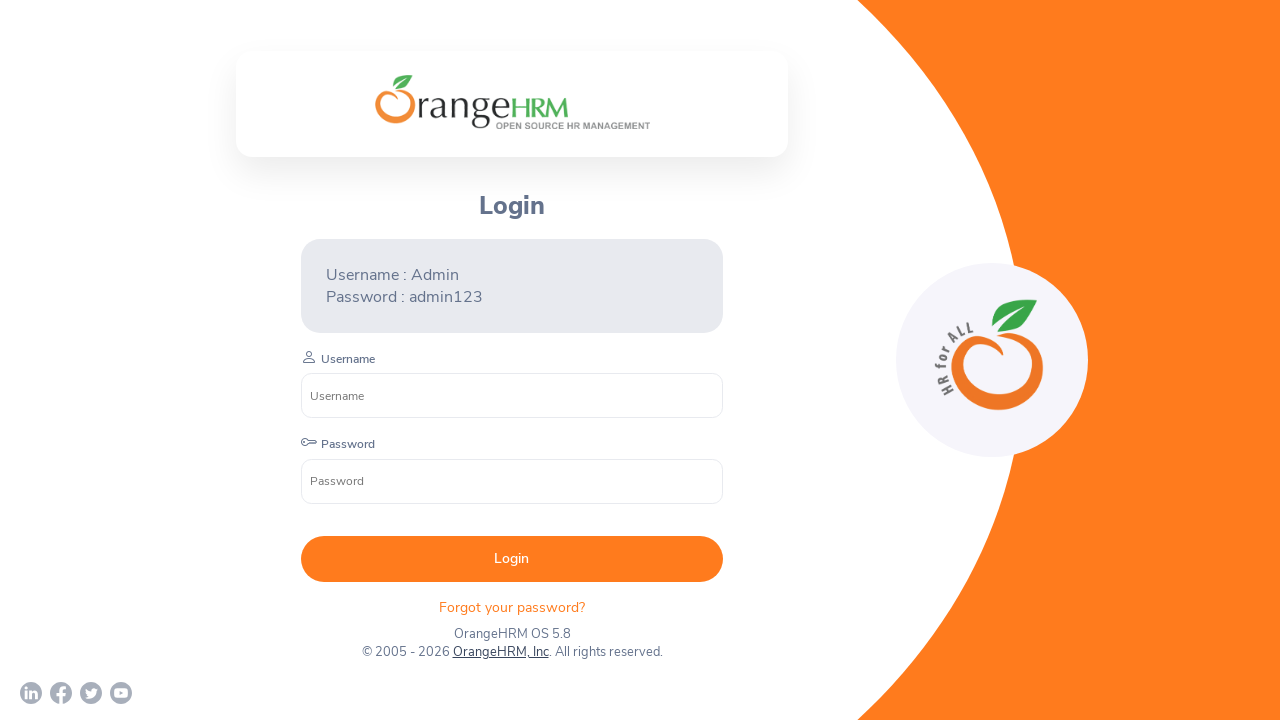

Closed YouTube popup window
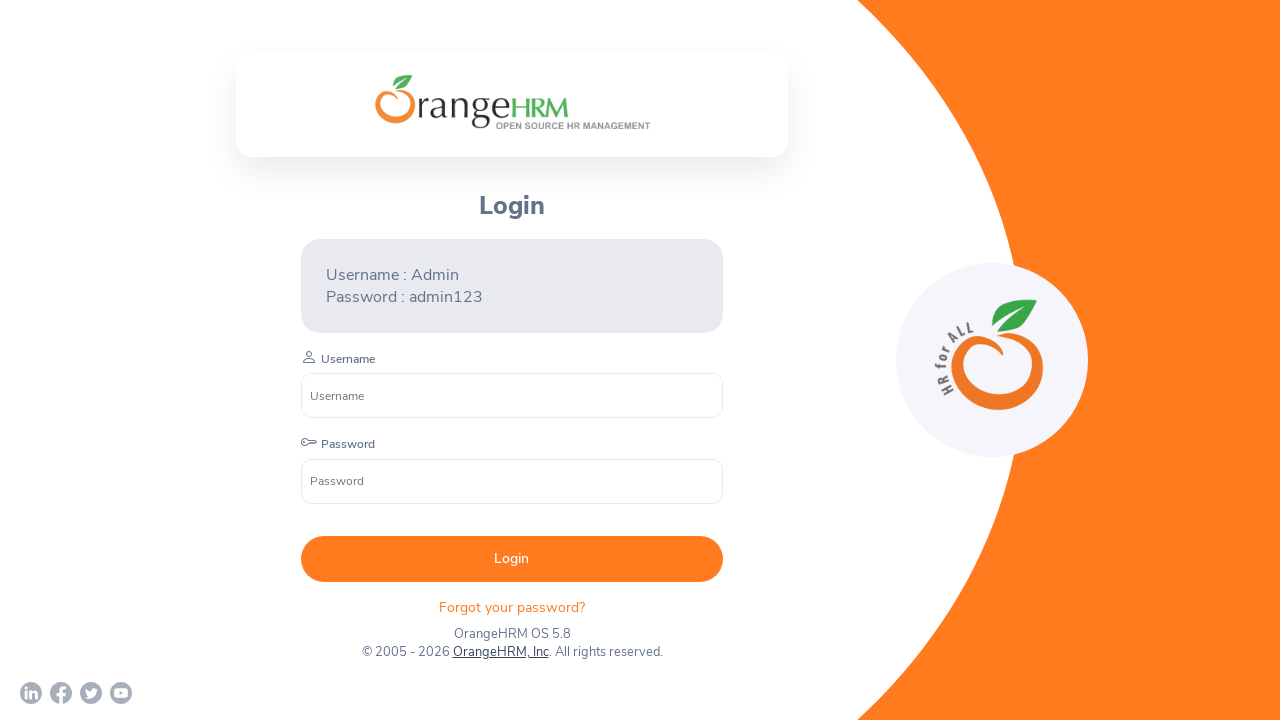

Clicked Facebook link at (61, 693) on a[href*='facebook']
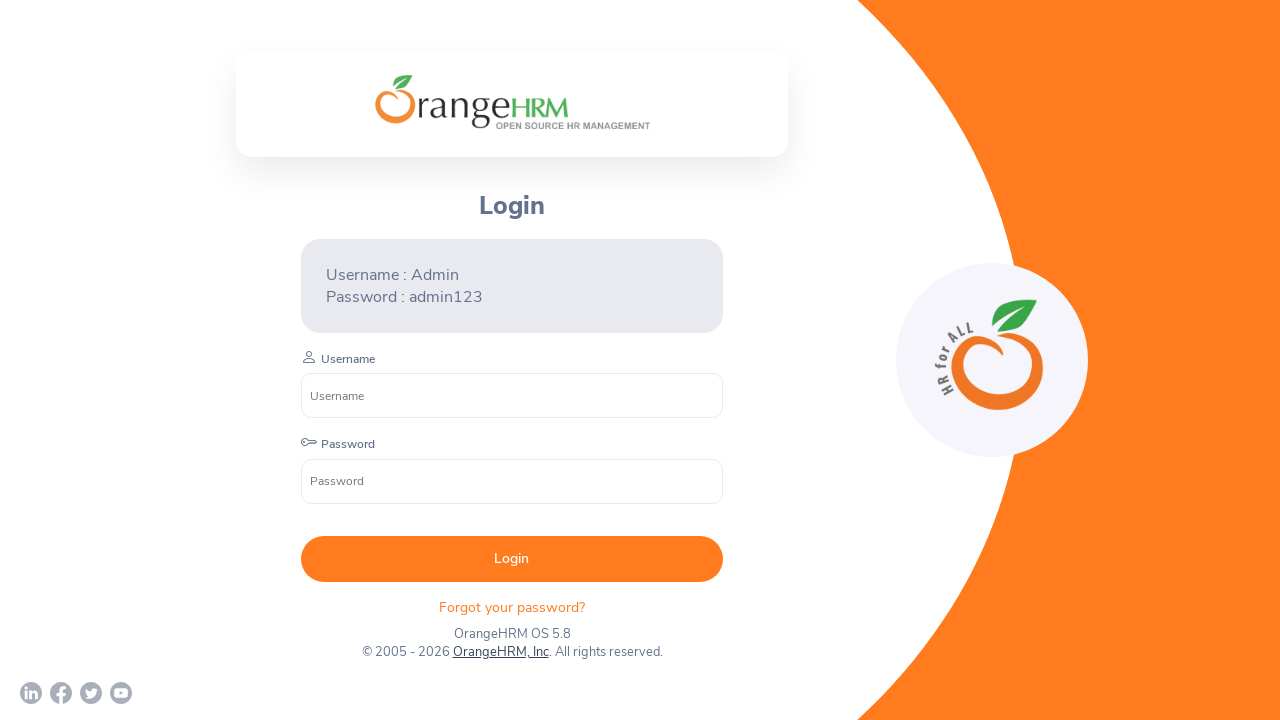

Facebook popup window opened
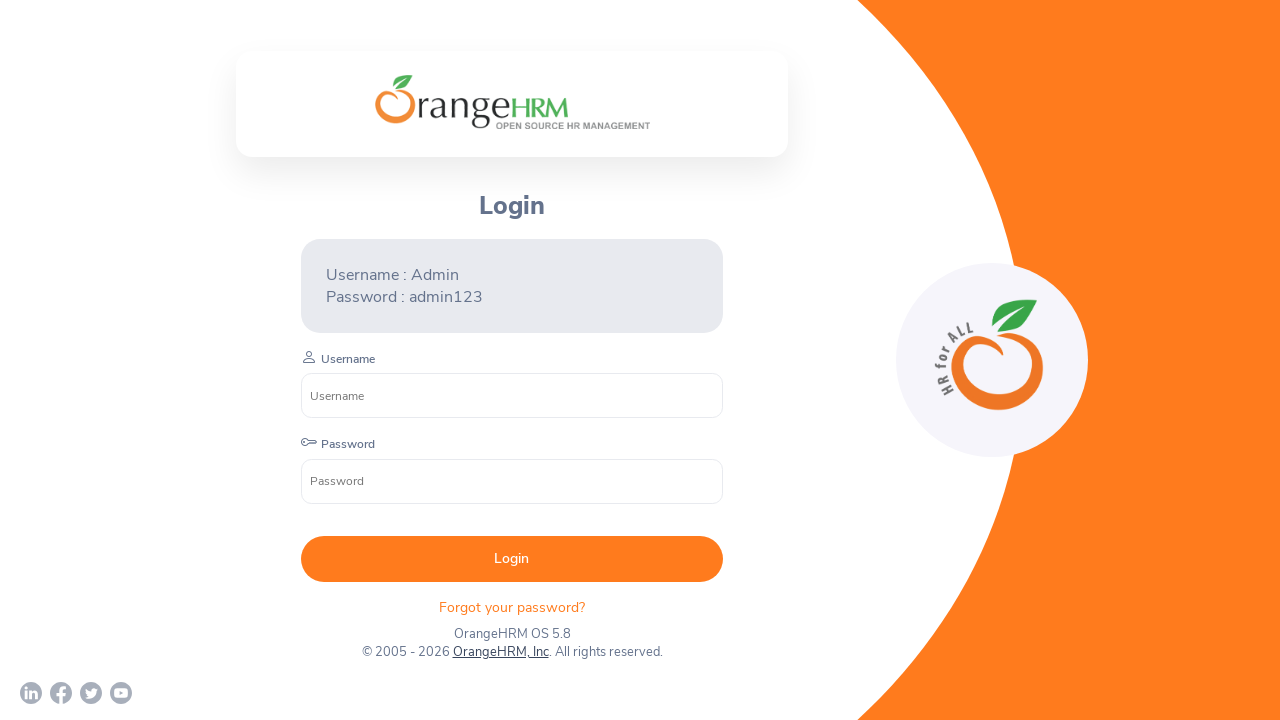

Facebook page loaded completely
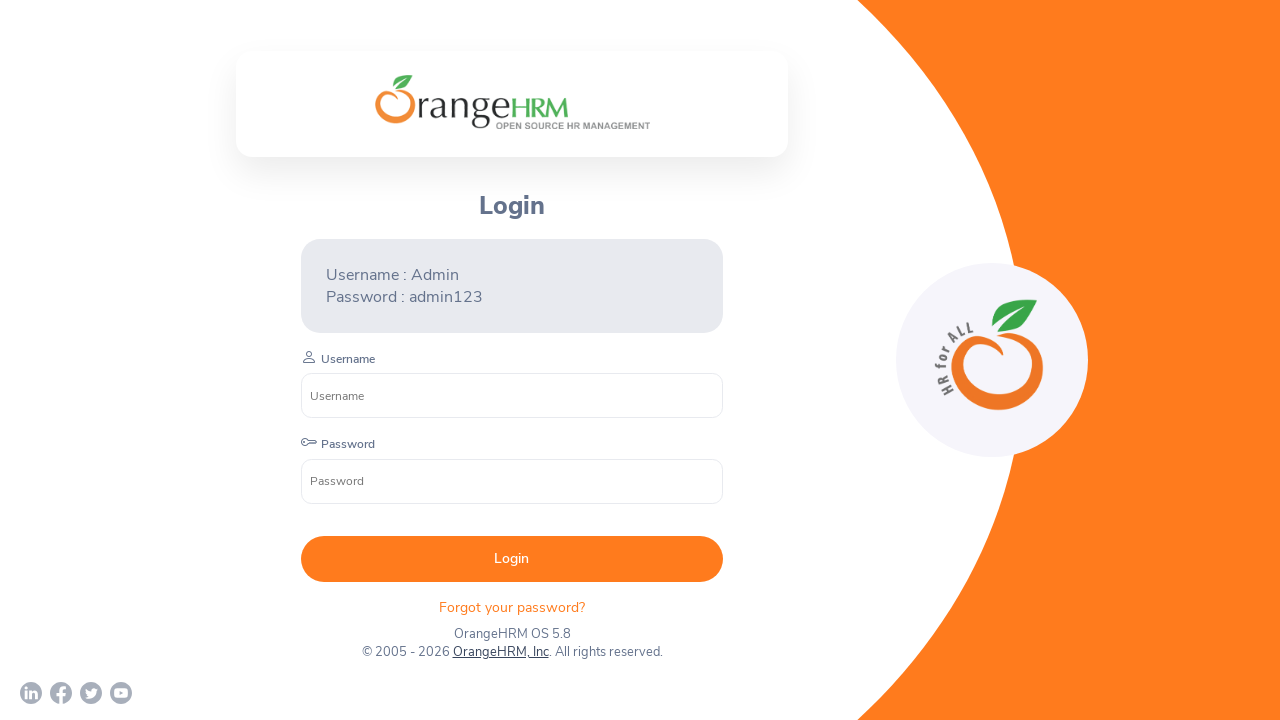

Verified Facebook page - Title: , URL: chrome-error://chromewebdata/
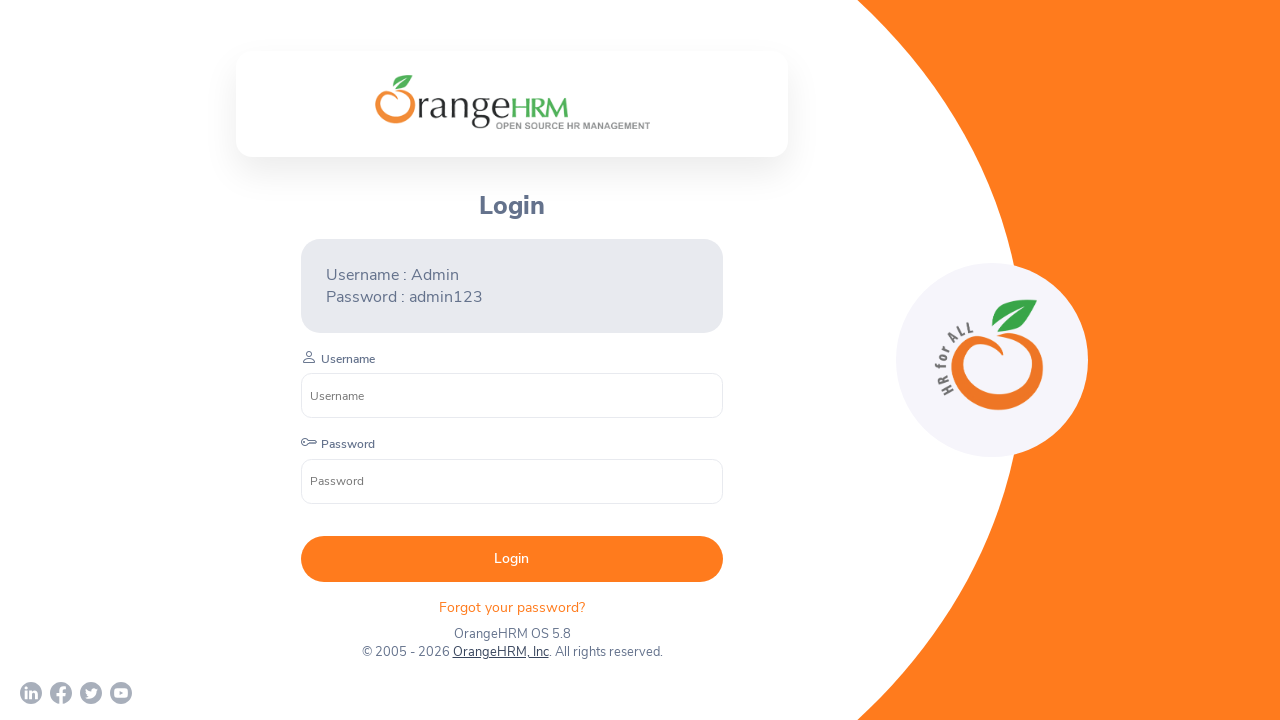

Closed Facebook popup window
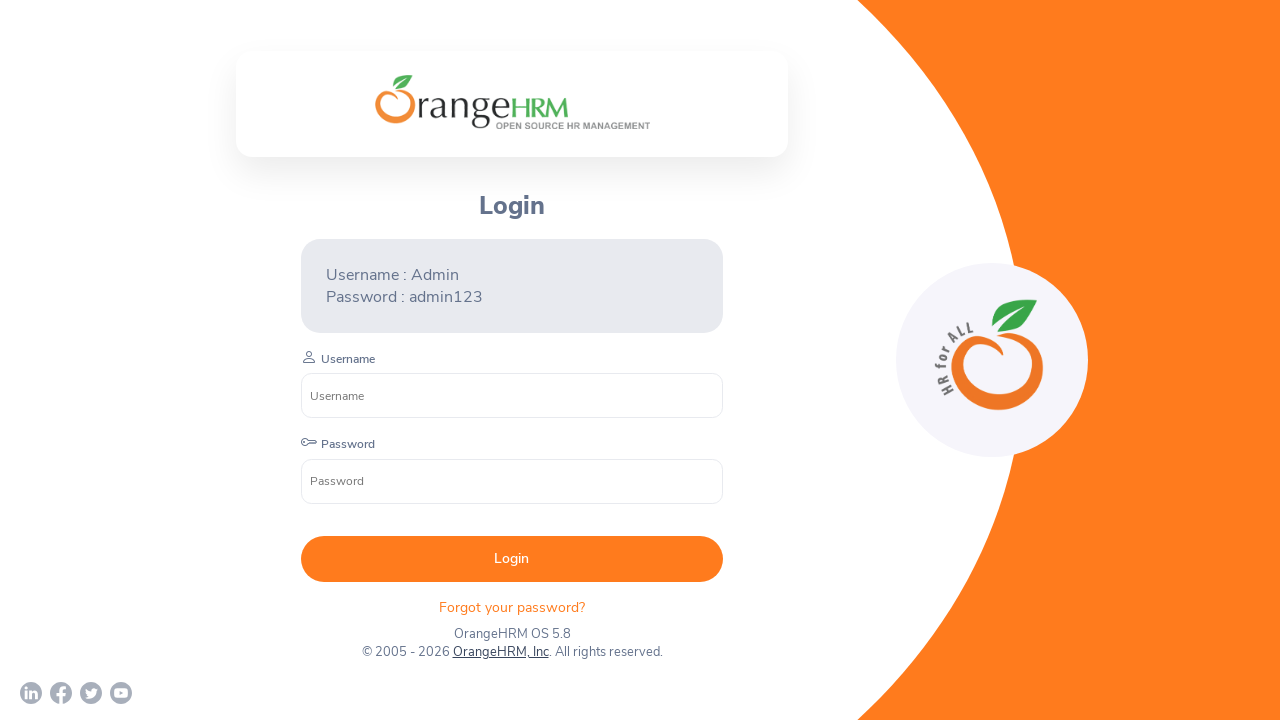

Verified main page is still active - Title: OrangeHRM
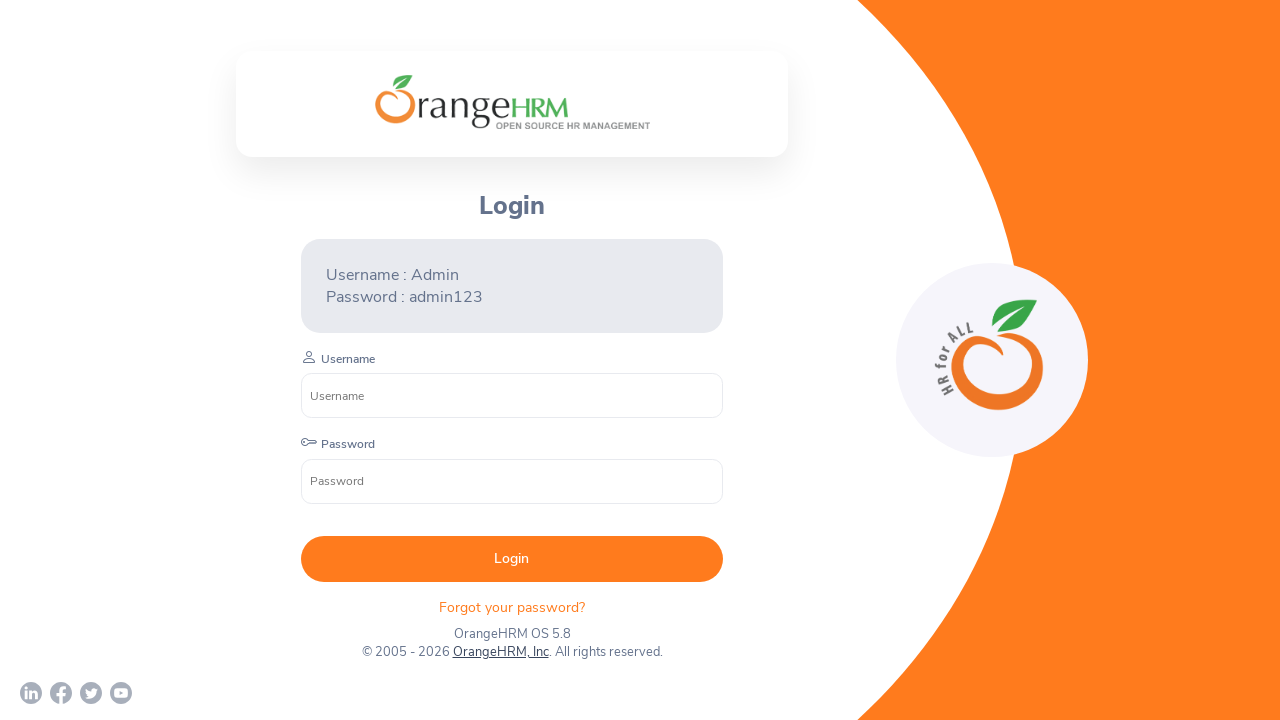

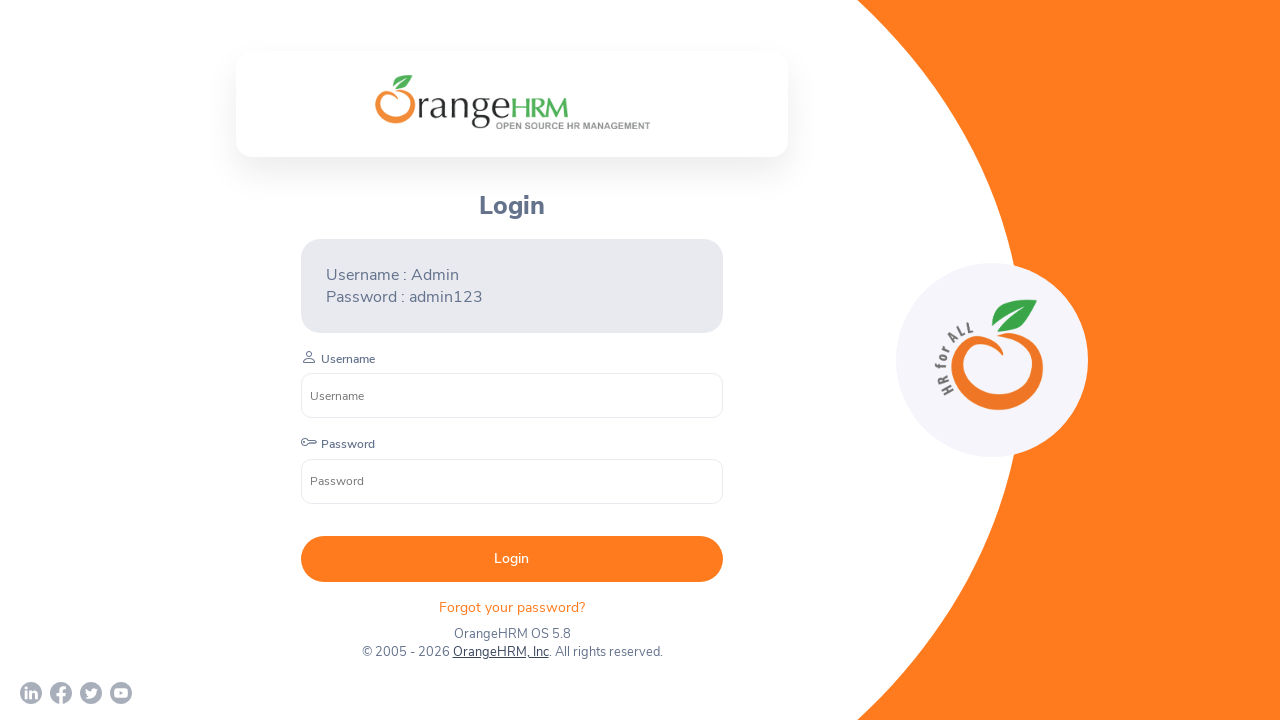